Tests browser window resizing functionality by setting the browser window to a specific dimension (1200x600) and verifying the size change.

Starting URL: https://www.w3schools.com/sql/

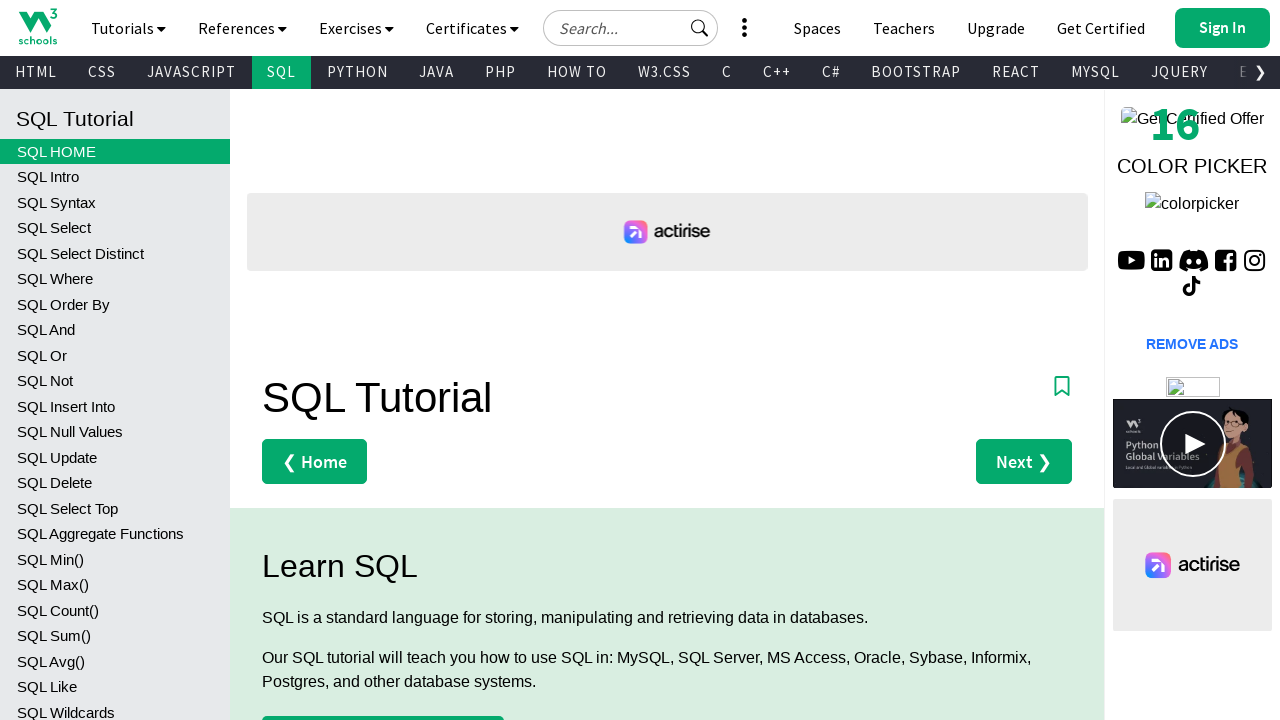

Retrieved initial viewport size
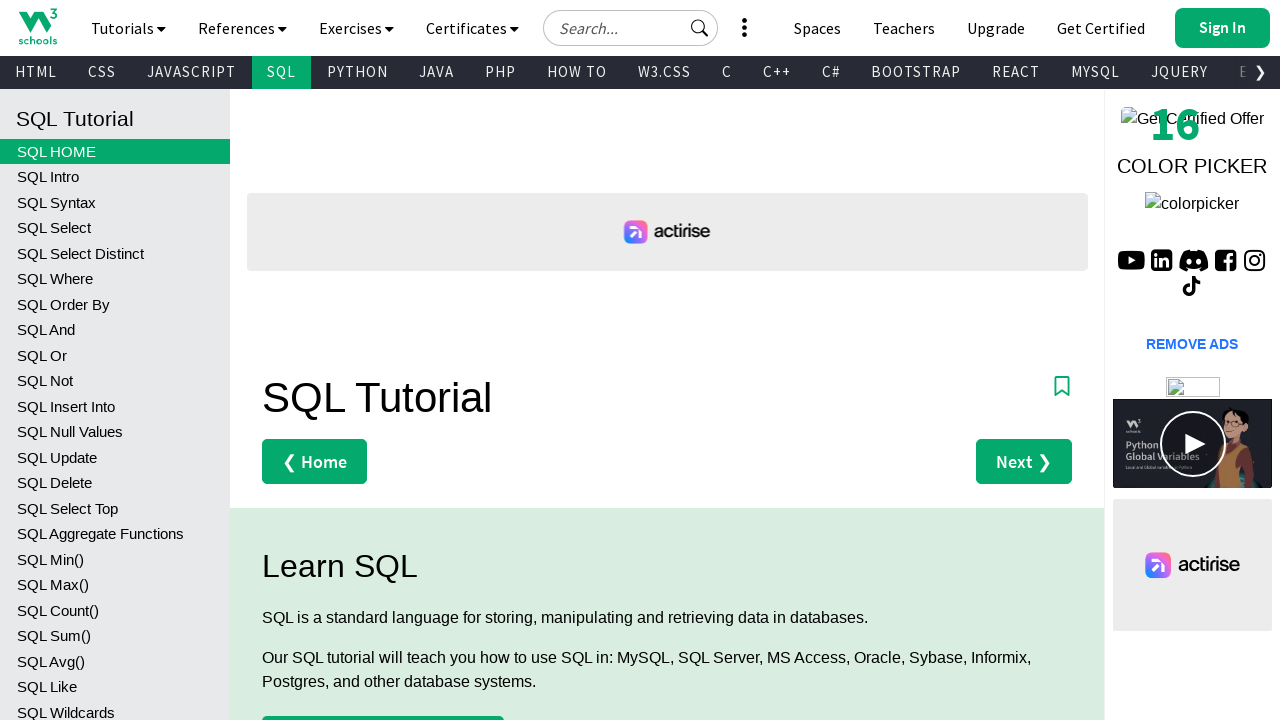

Set browser window size to 1200x600
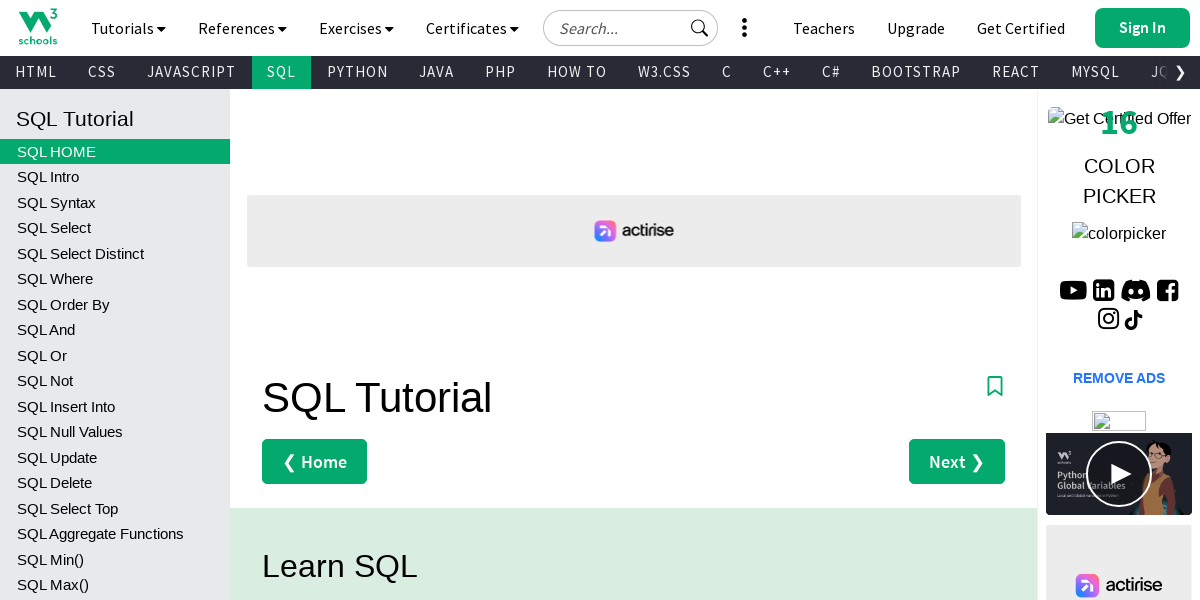

Verified new viewport size is 1200x600
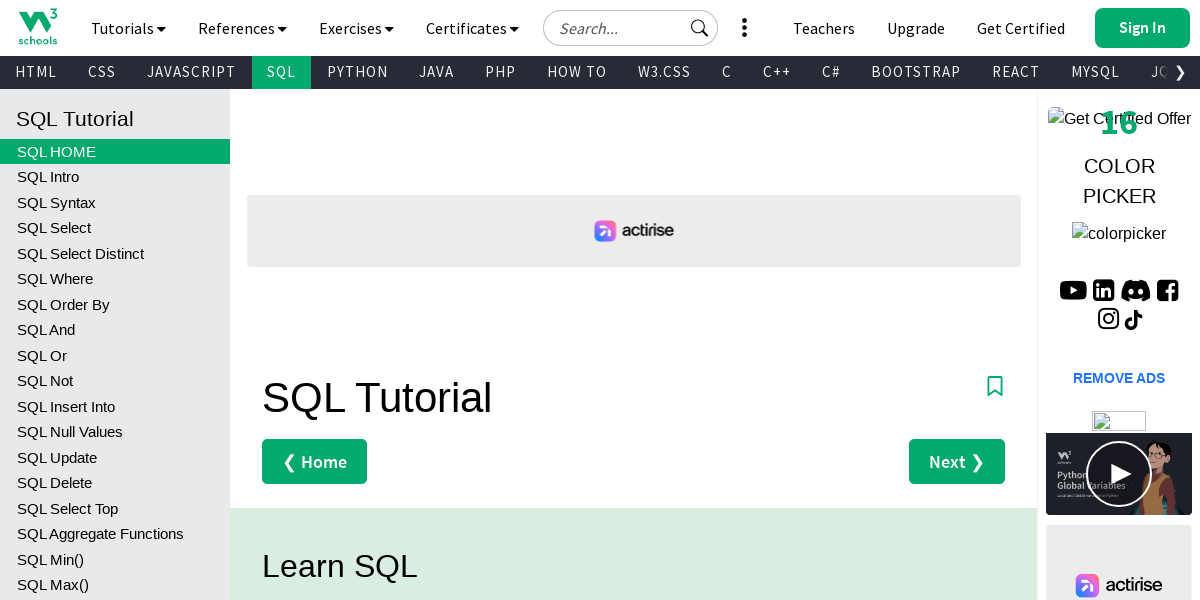

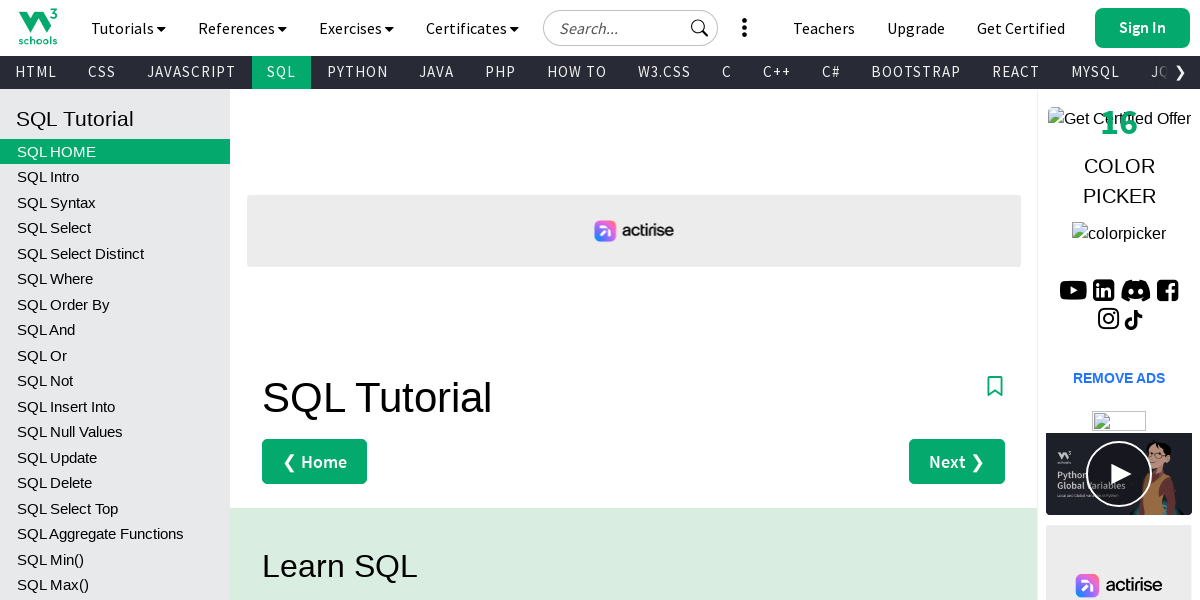